Tests that account creation fails when confirmation password is empty

Starting URL: https://www.sharelane.com/cgi-bin/register.py?page=1&zip_code=11111

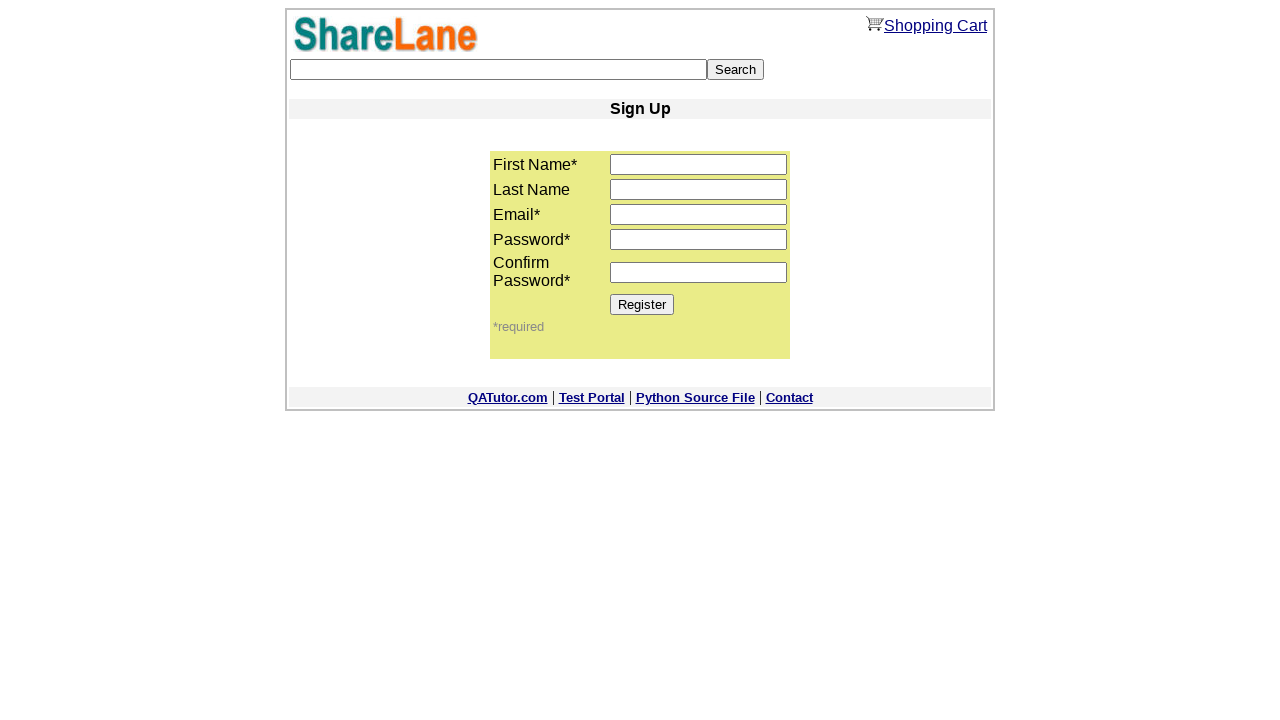

Filled first name field with 'Alice' on input[name='first_name']
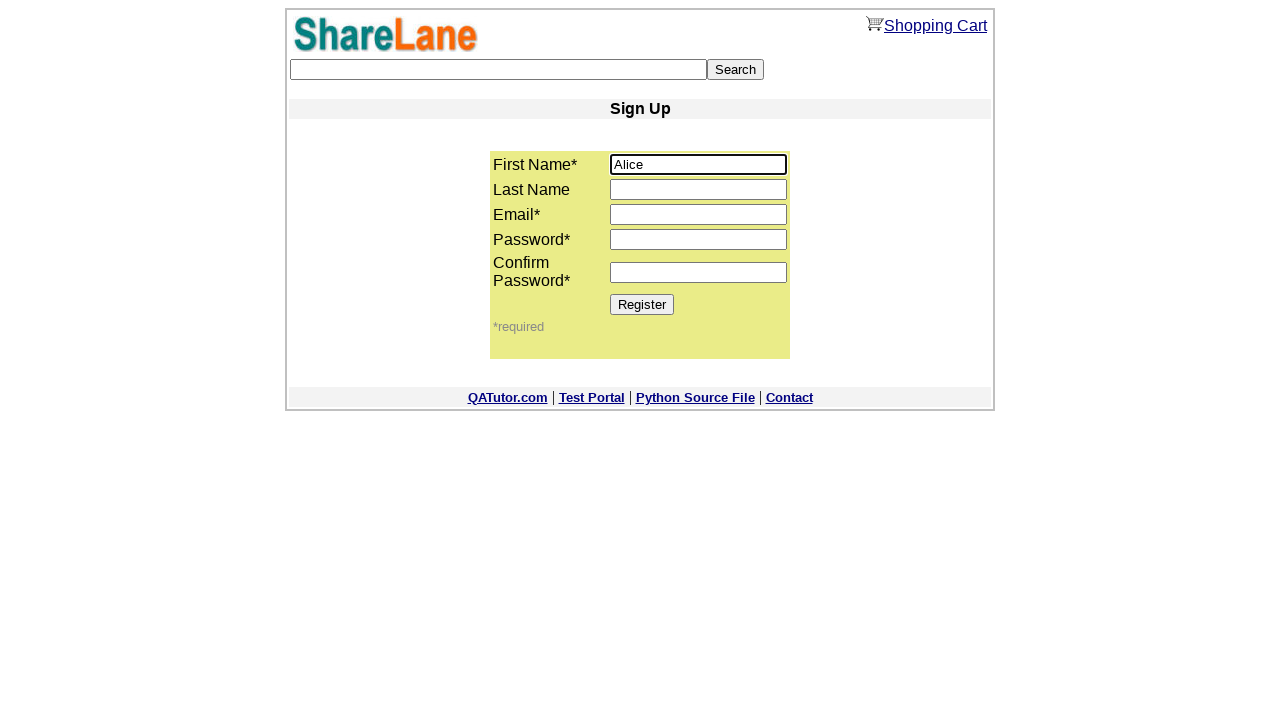

Filled last name field with 'Williams' on input[name='last_name']
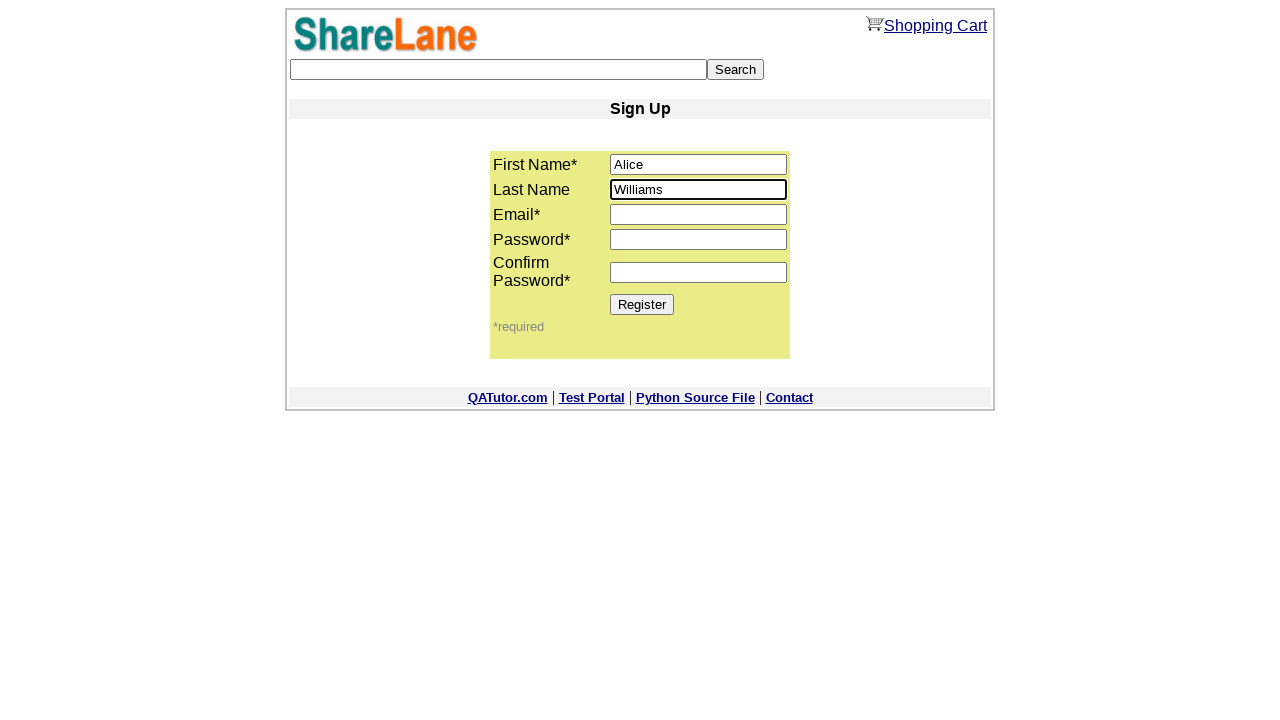

Filled email field with 'alicewilliams@example.com' on input[name='email']
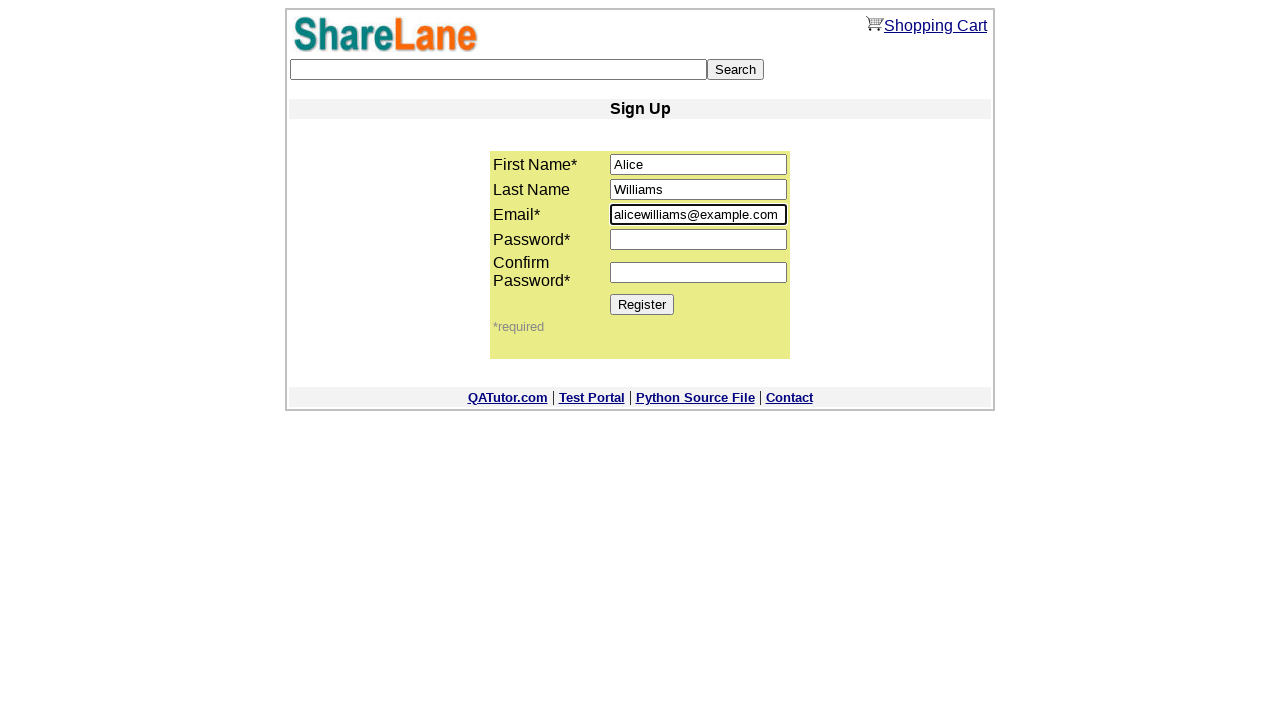

Filled password field with '1111' on input[name='password1']
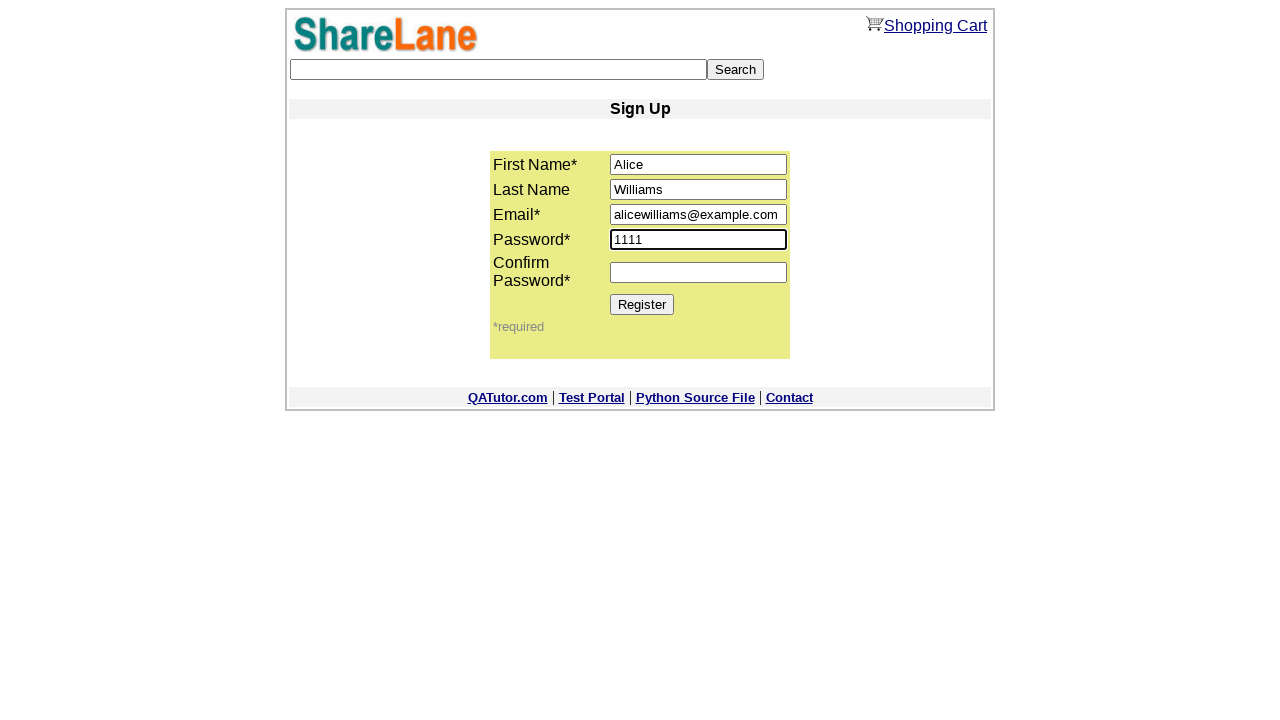

Left confirmation password field empty on input[name='password2']
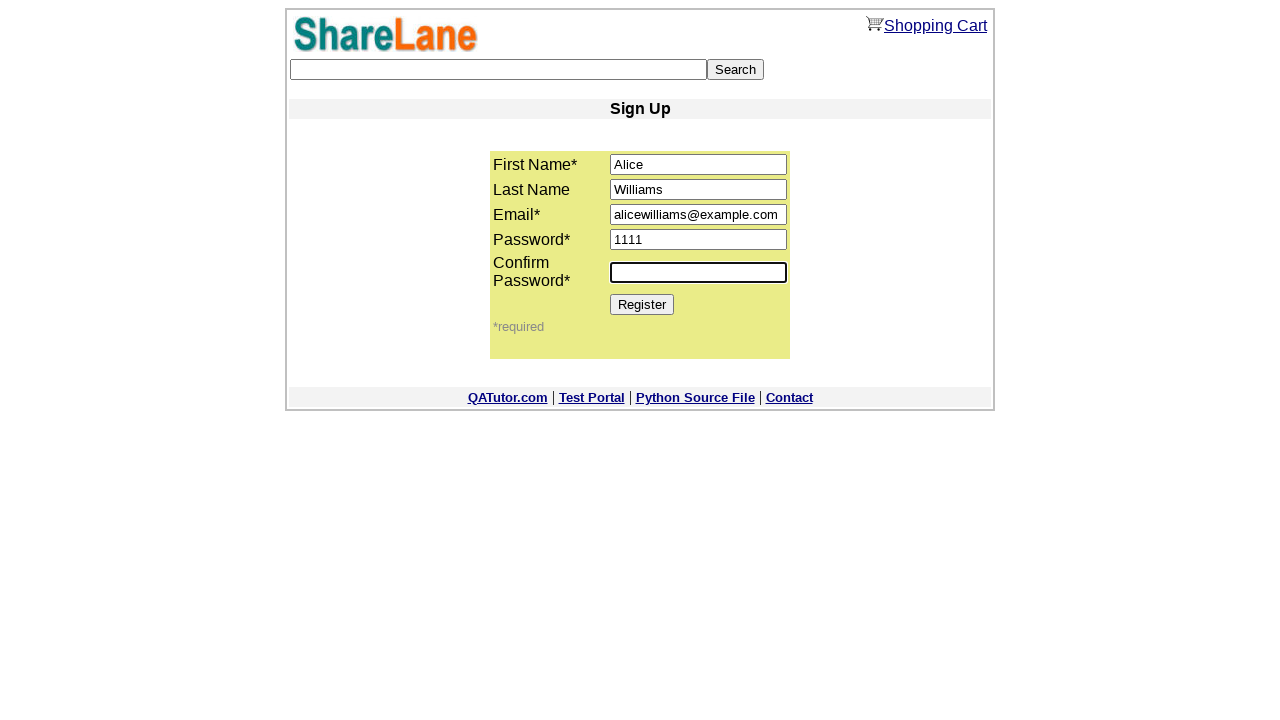

Clicked Register button to submit form at (642, 304) on [value='Register']
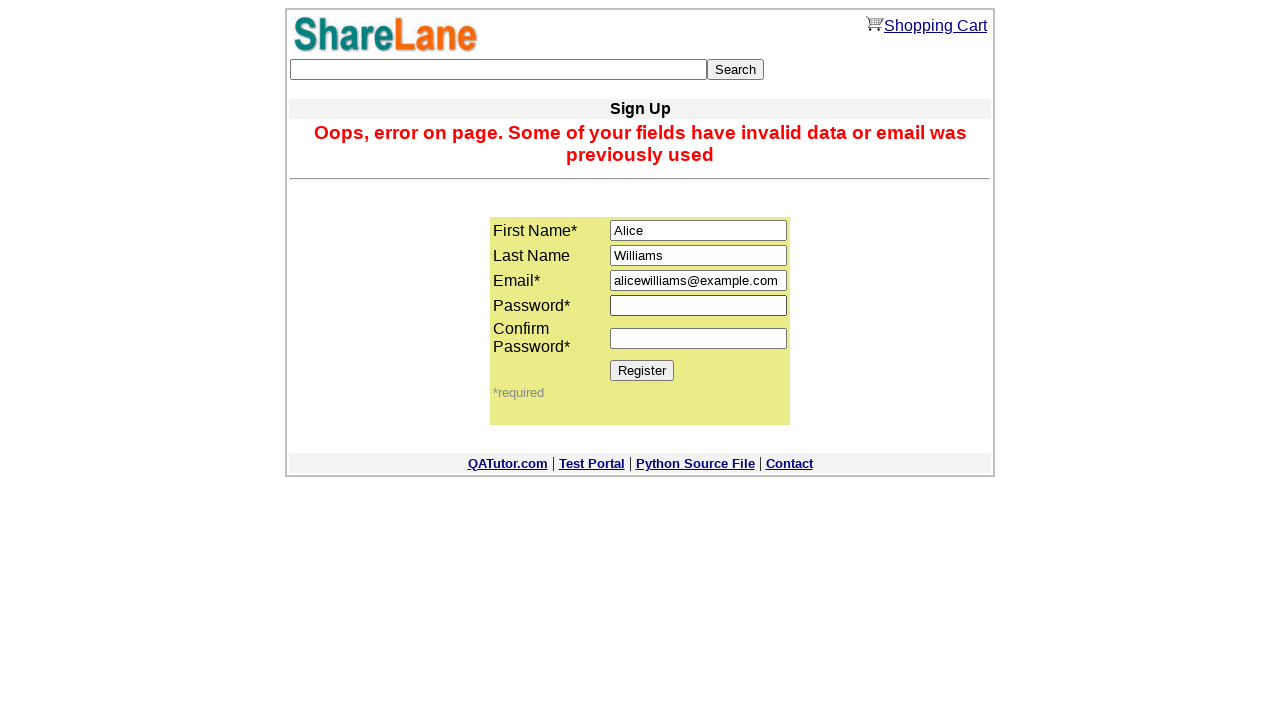

Error message element appeared on page
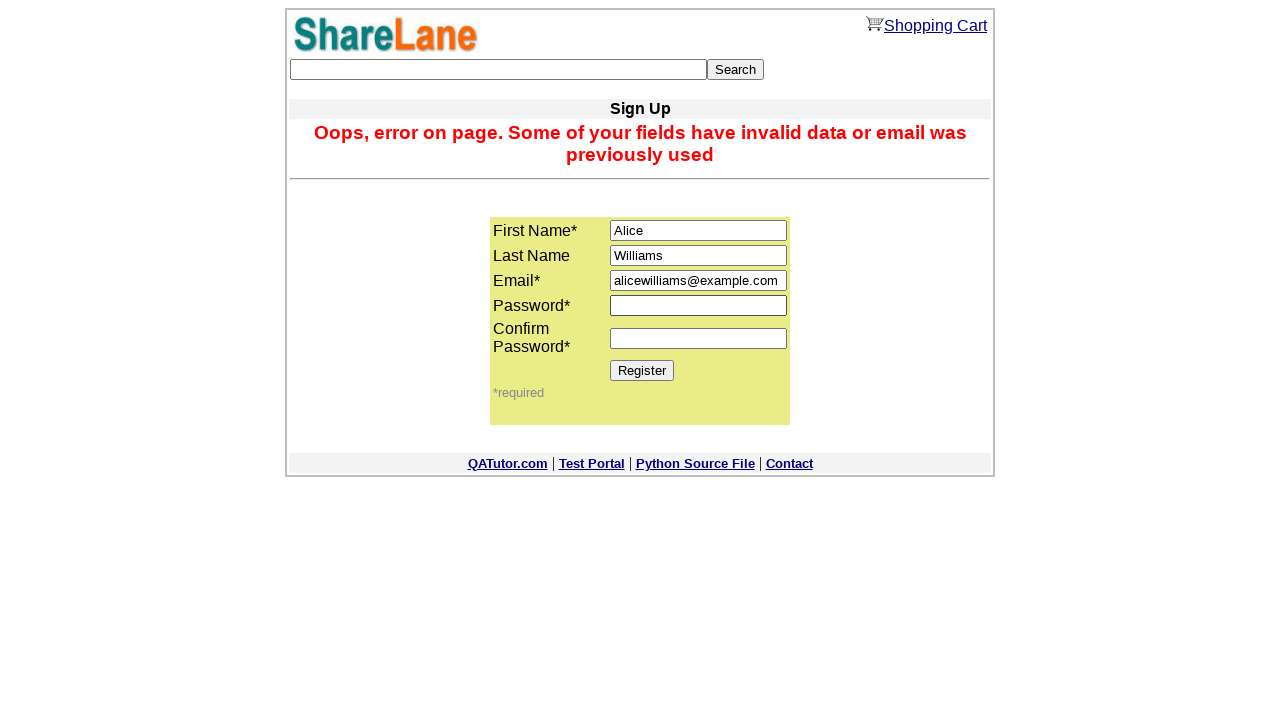

Verified error message contains expected text about invalid fields or previously used email
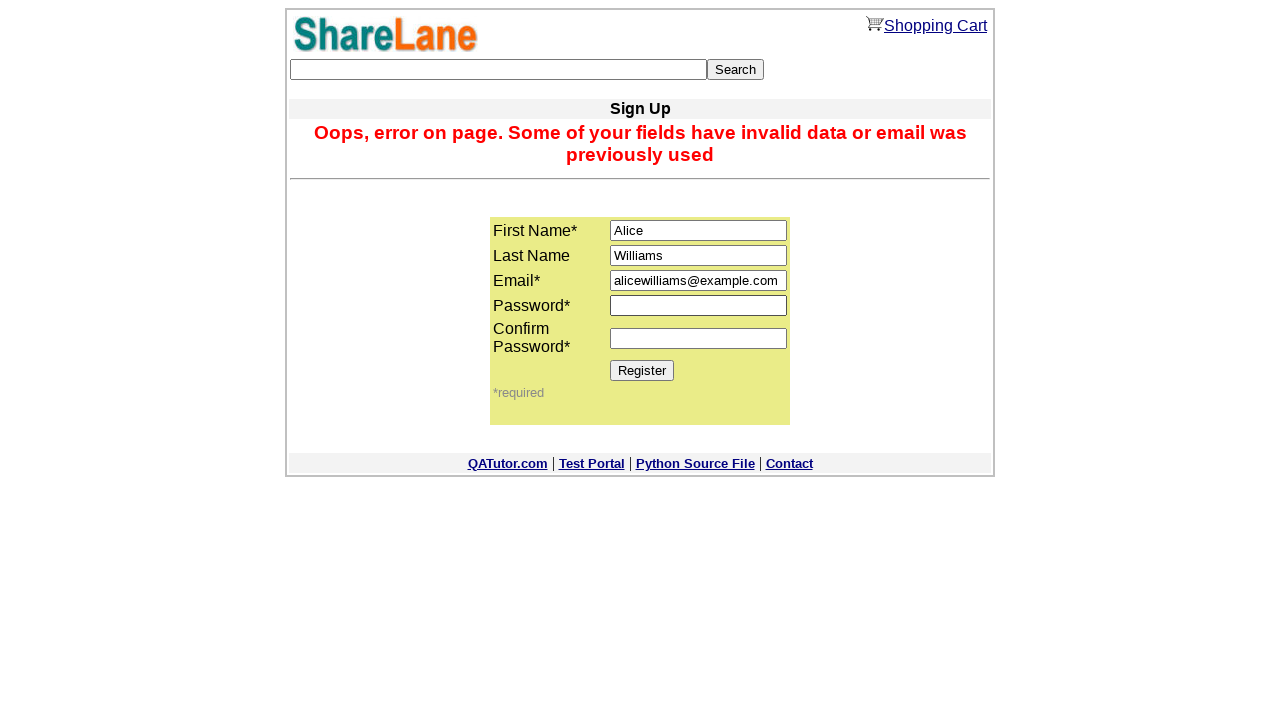

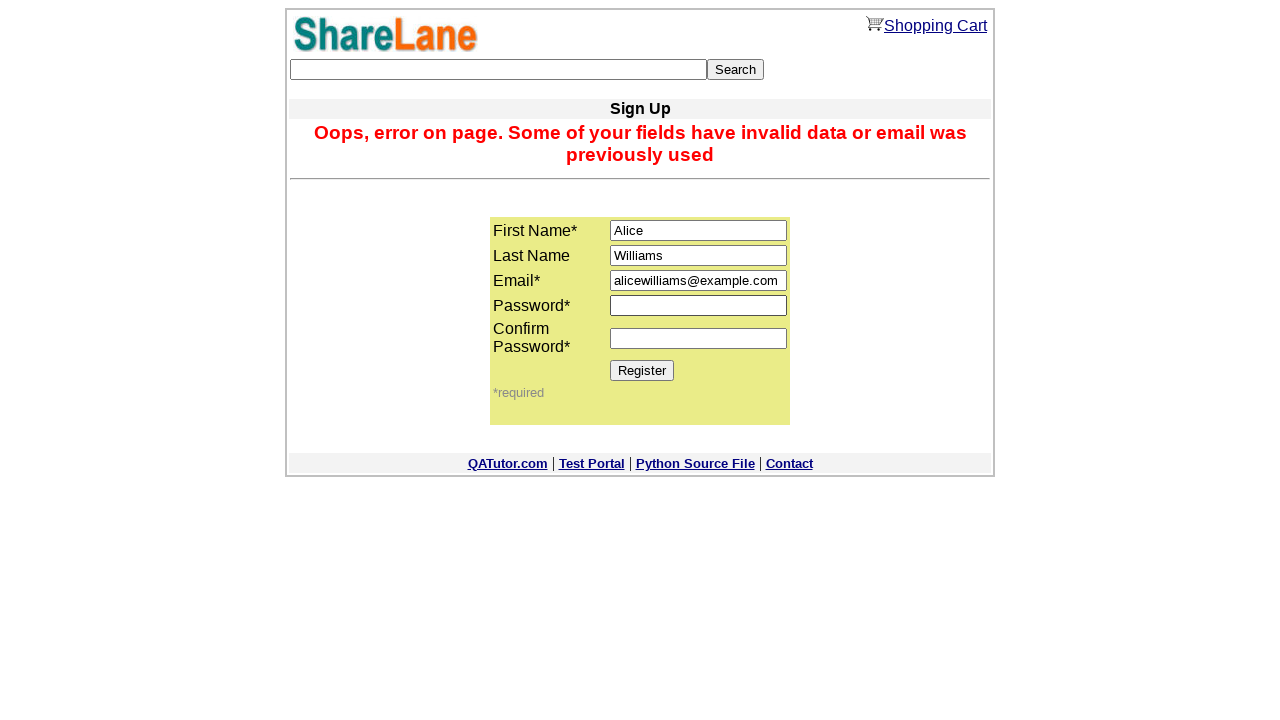